Tests dynamic content loading by clicking a start button and verifying that the finish element becomes visible after the loading completes.

Starting URL: http://the-internet.herokuapp.com/dynamic_loading/2

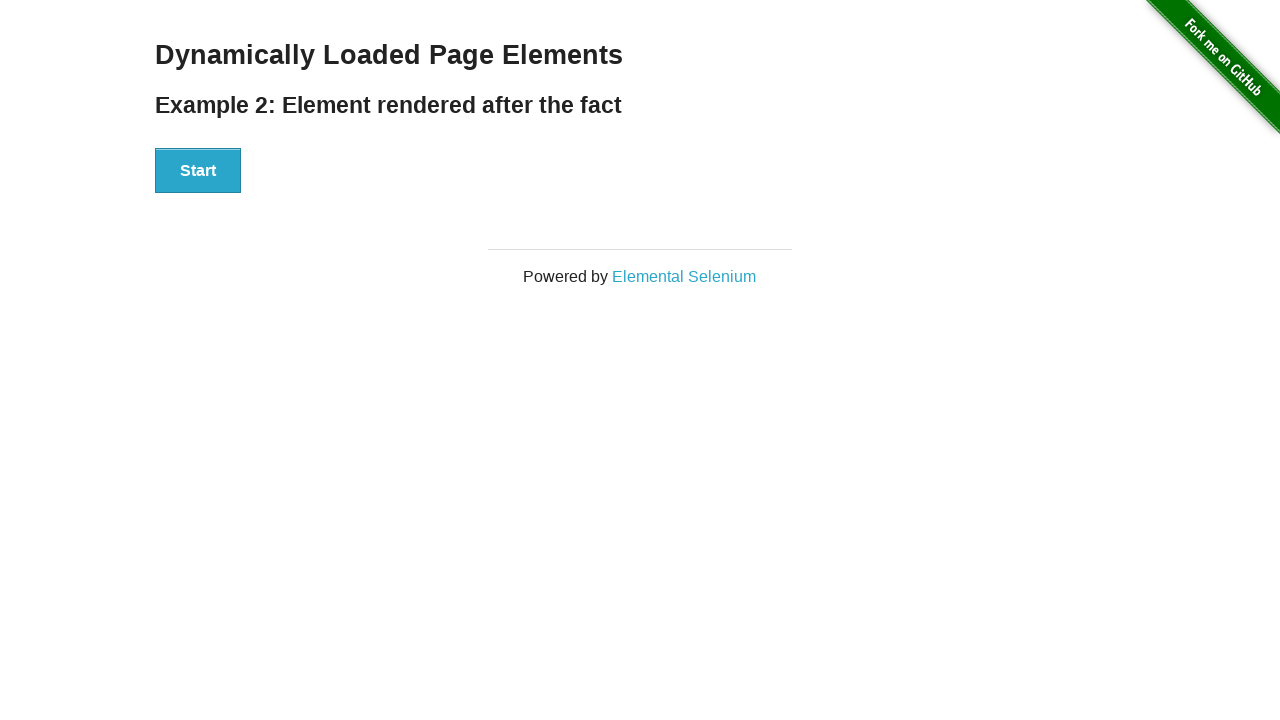

Clicked the start button to trigger dynamic loading at (198, 171) on #start > button
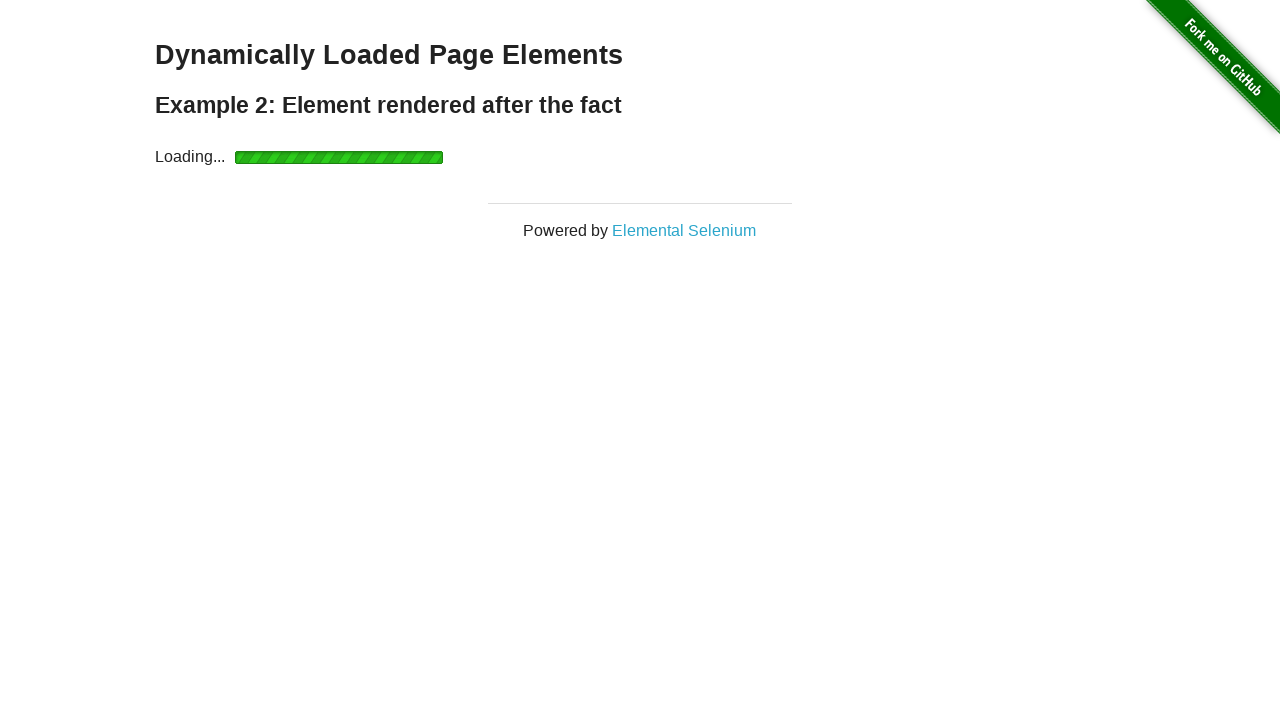

Waited for finish element to become visible after loading completes
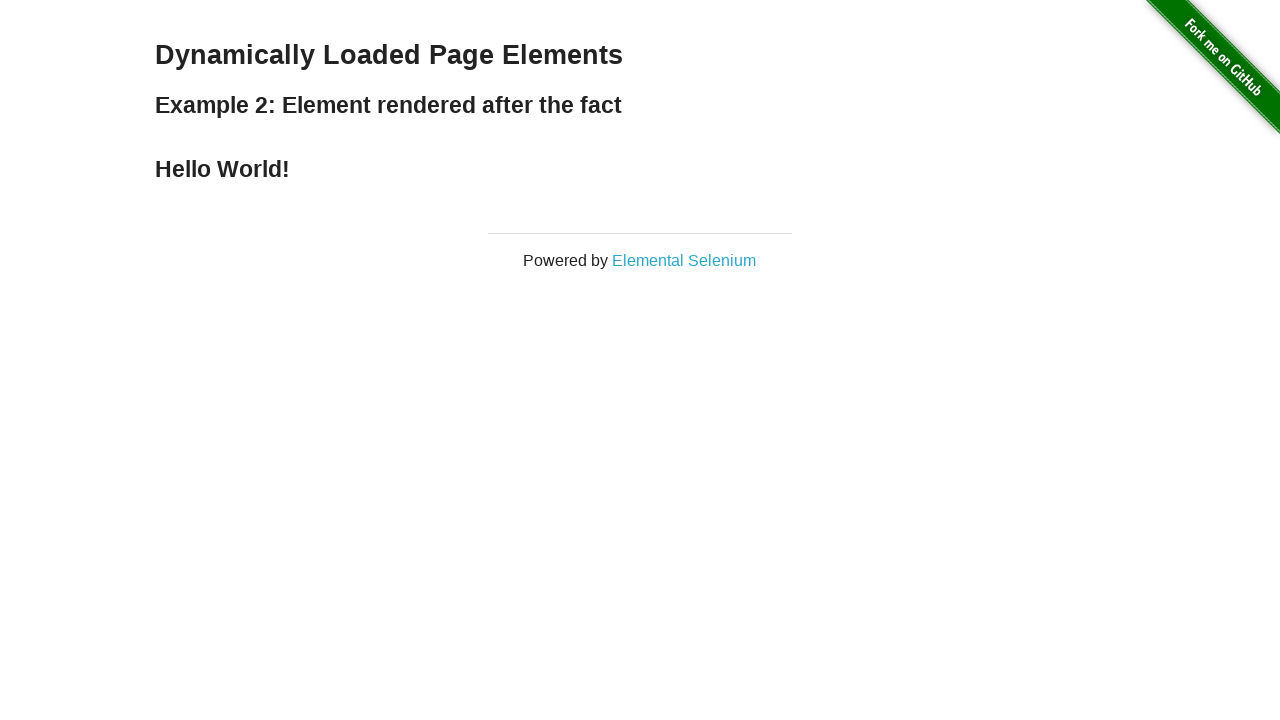

Verified that the finish element is displayed
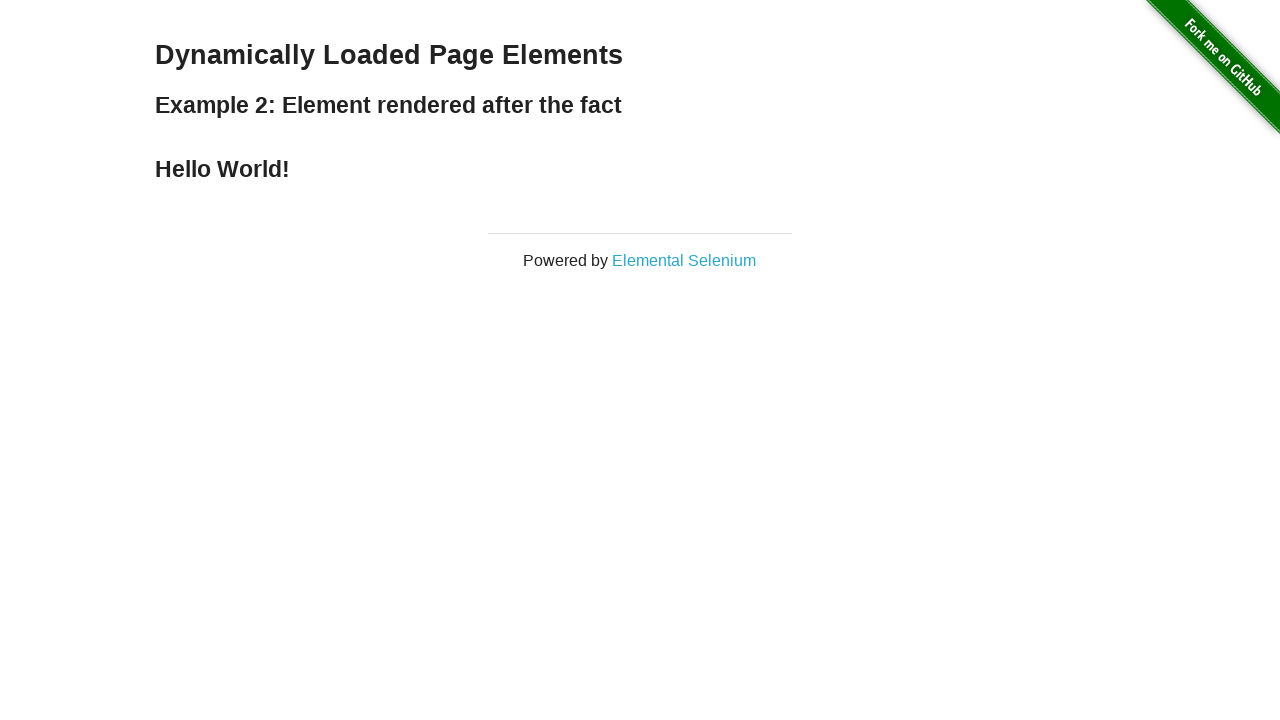

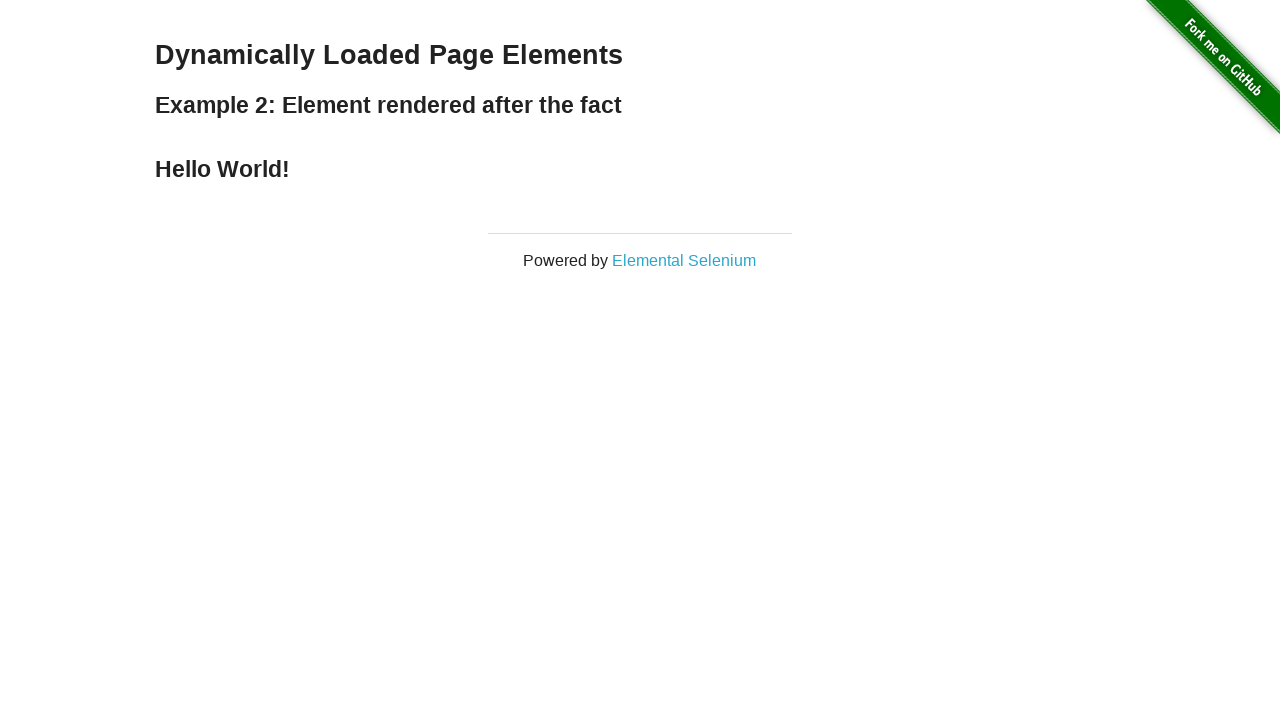